Tests the add/remove elements functionality by clicking the Add Element button multiple times to create new elements

Starting URL: https://the-internet.herokuapp.com/add_remove_elements/

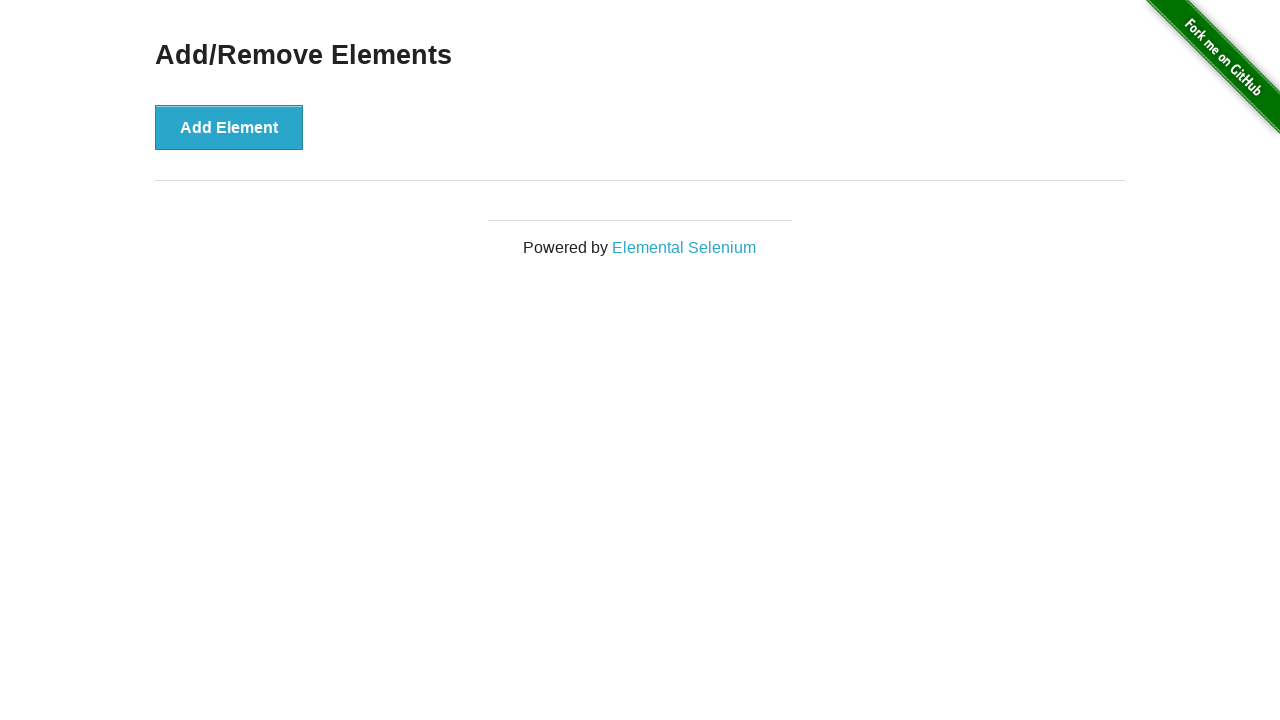

Located the Add Element button
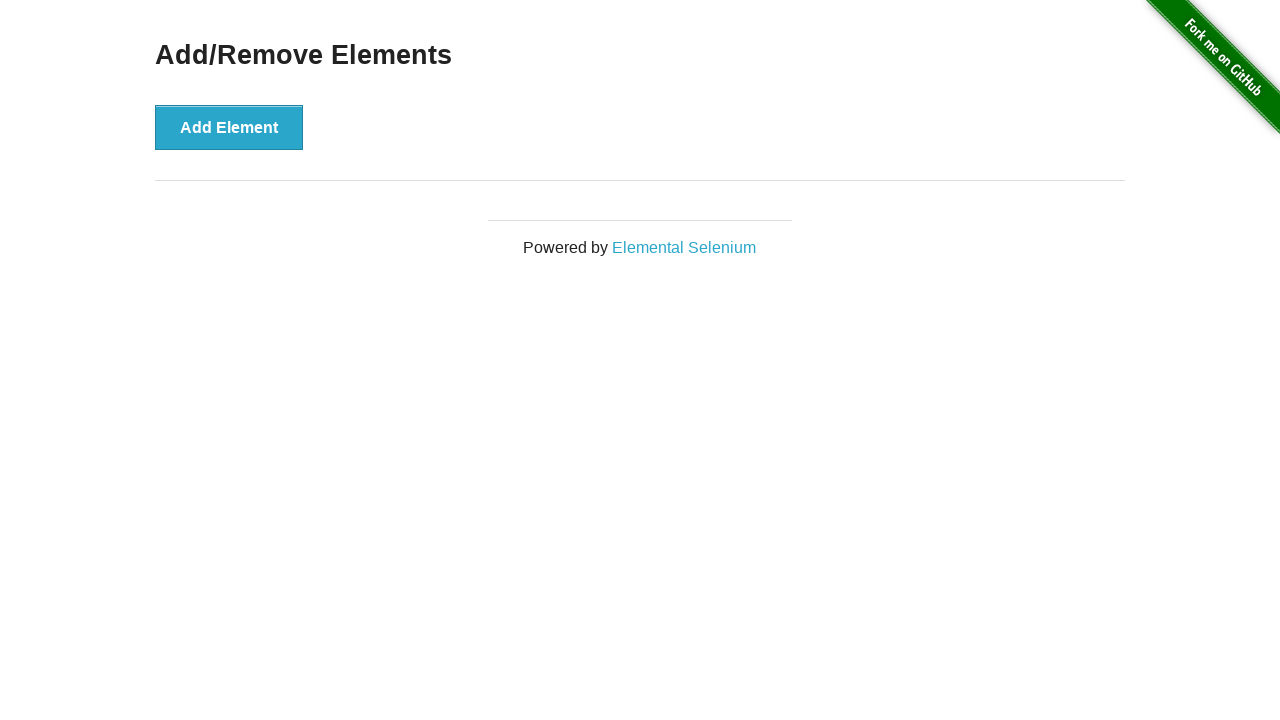

Clicked Add Element button (click 1 of 5) at (229, 127) on button:text('Add Element')
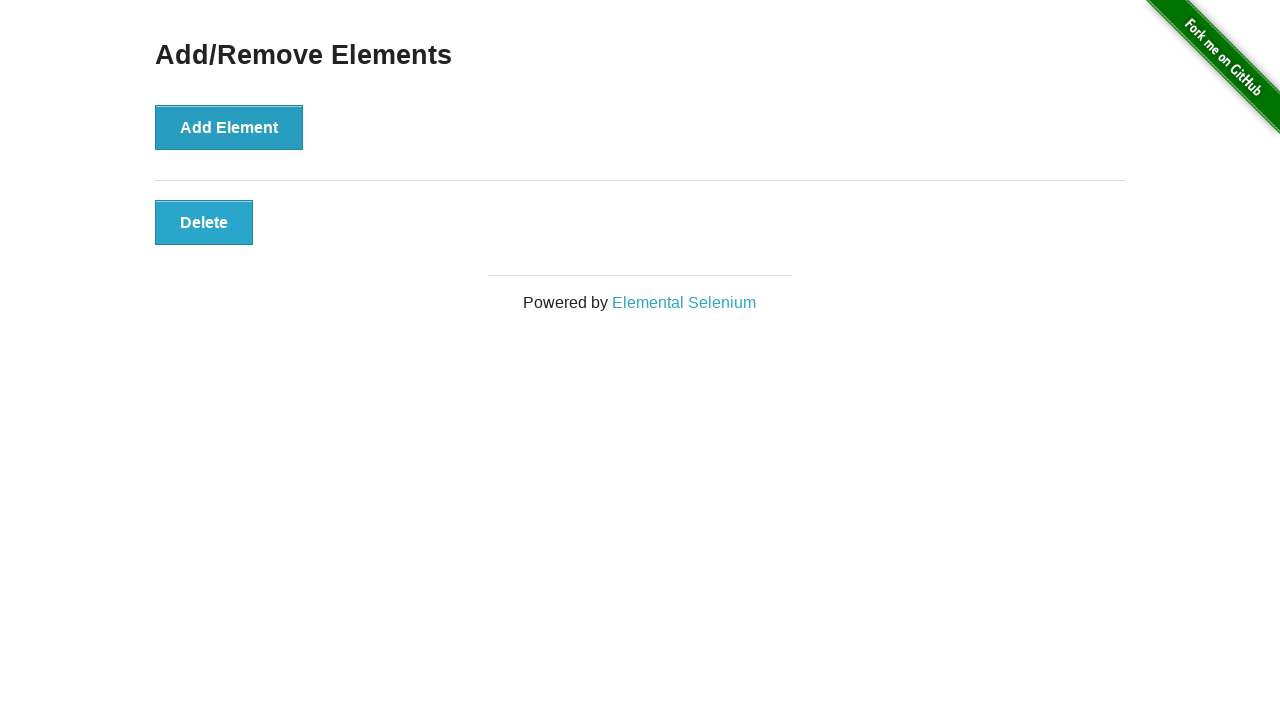

Clicked Add Element button (click 2 of 5) at (229, 127) on button:text('Add Element')
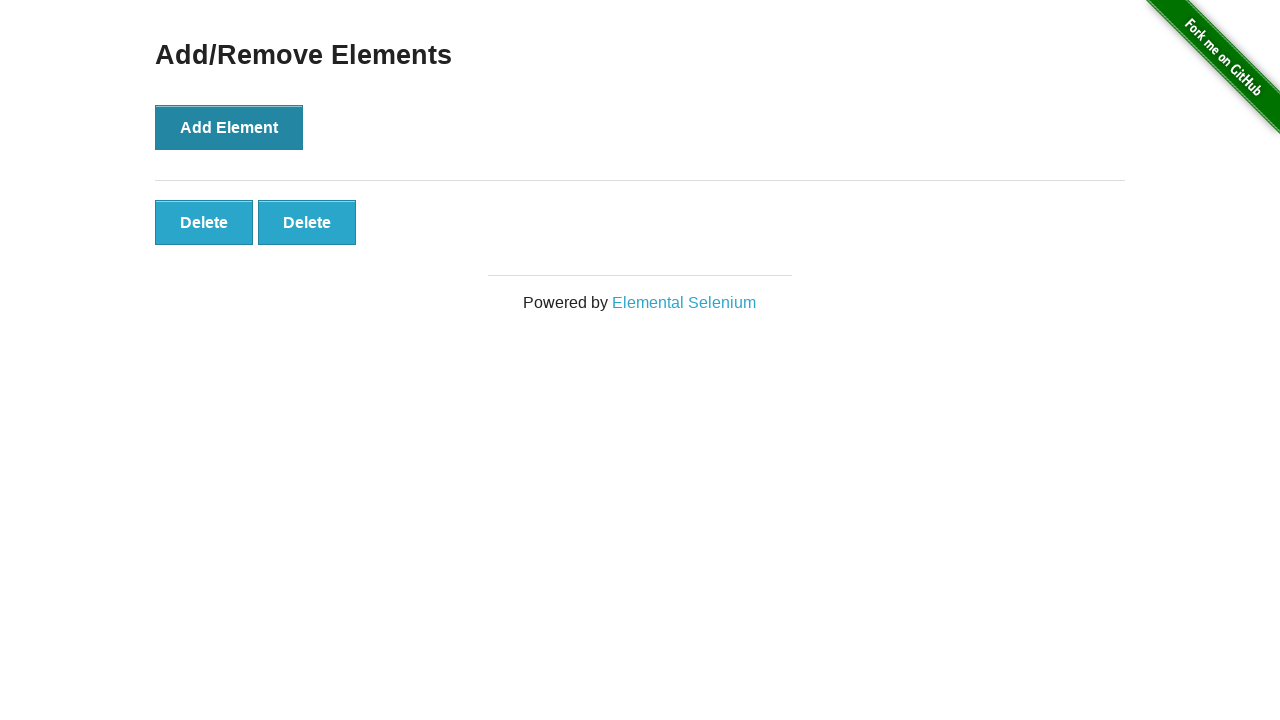

Clicked Add Element button (click 3 of 5) at (229, 127) on button:text('Add Element')
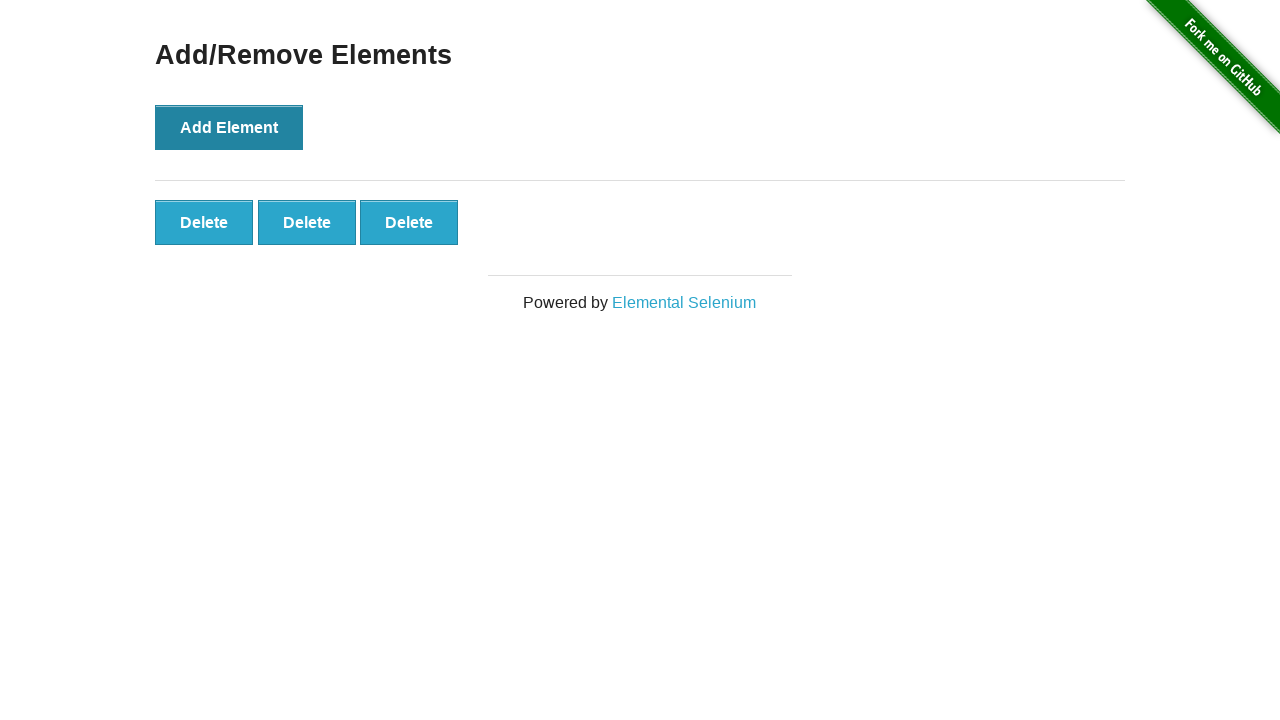

Clicked Add Element button (click 4 of 5) at (229, 127) on button:text('Add Element')
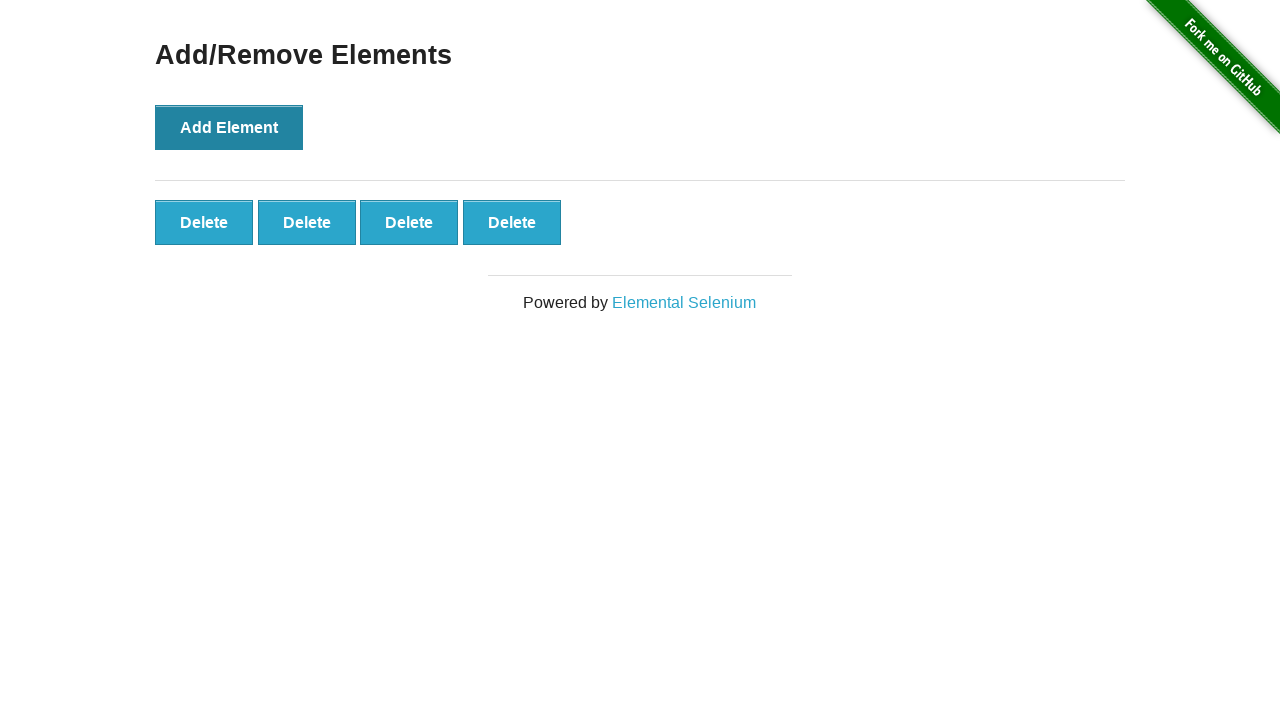

Clicked Add Element button (click 5 of 5) at (229, 127) on button:text('Add Element')
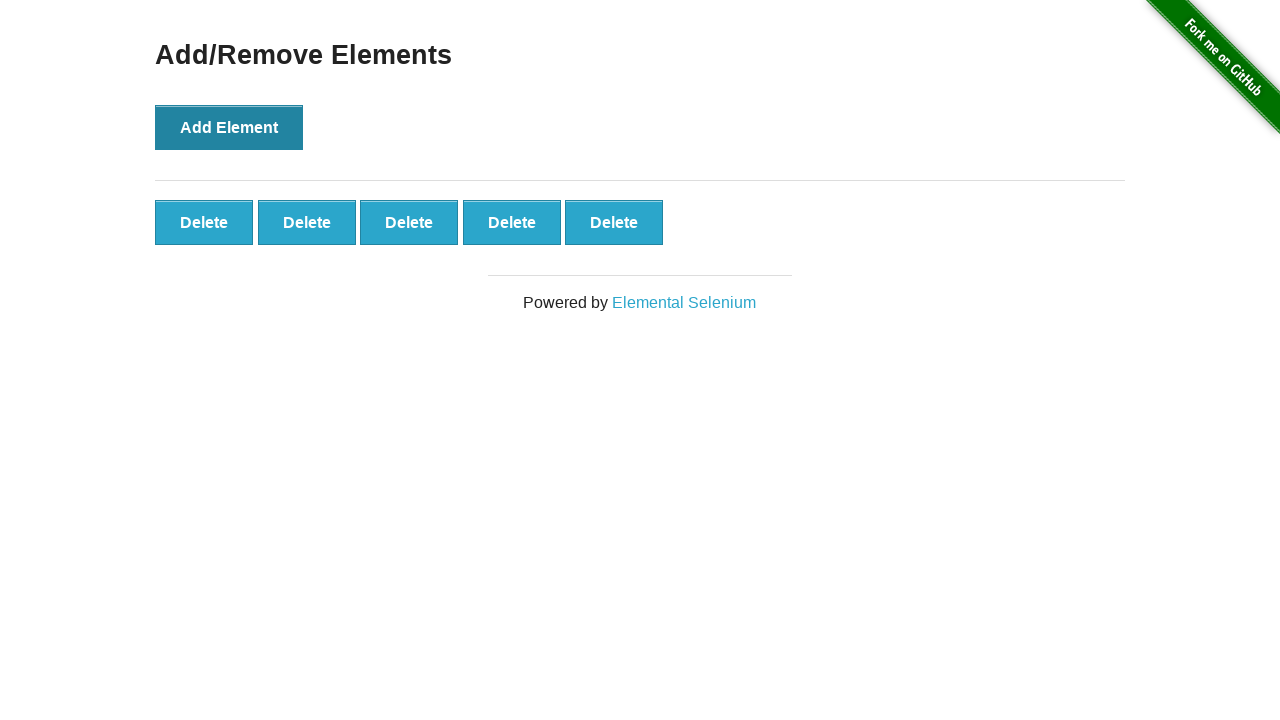

Delete buttons loaded after adding elements
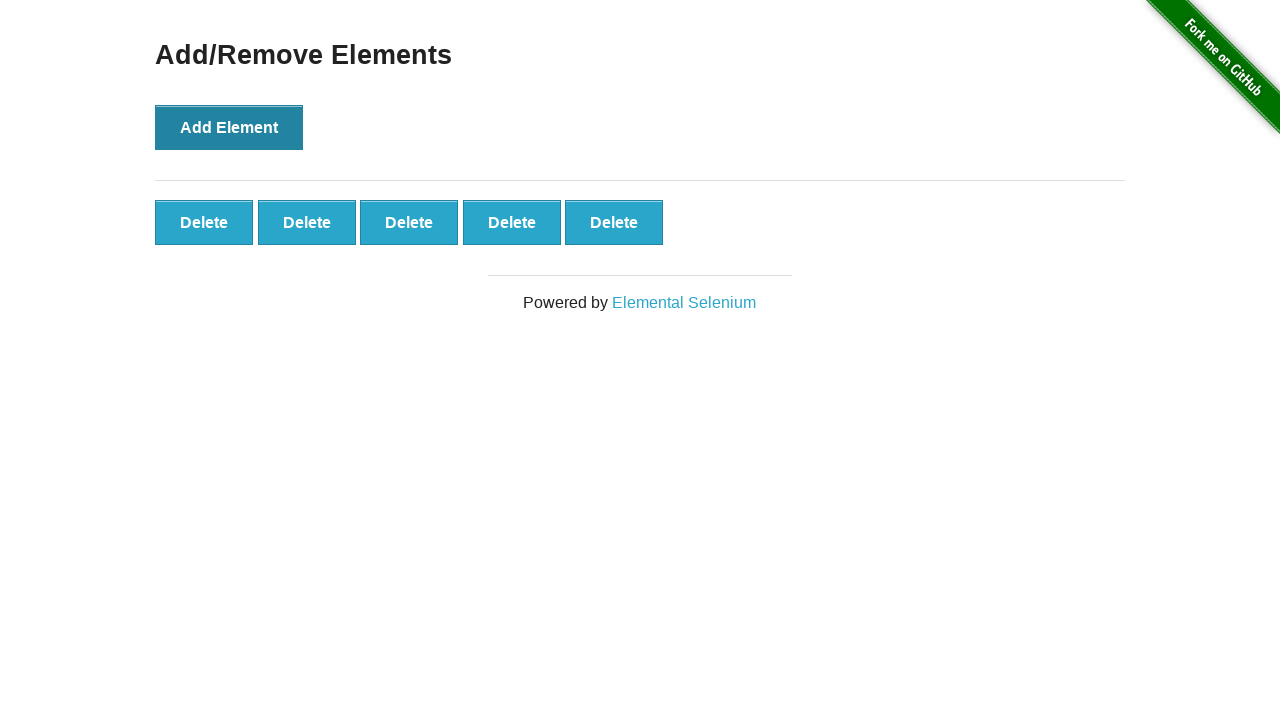

Located all delete buttons
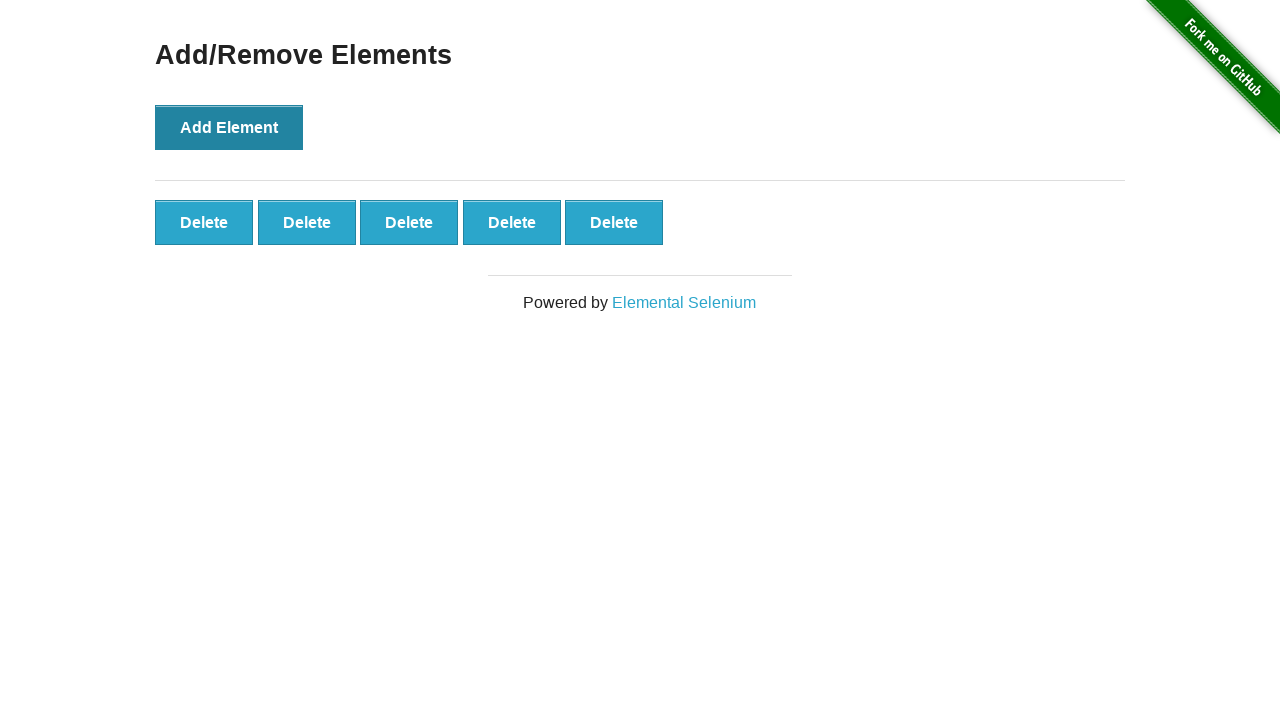

Verified that 5 delete buttons were created
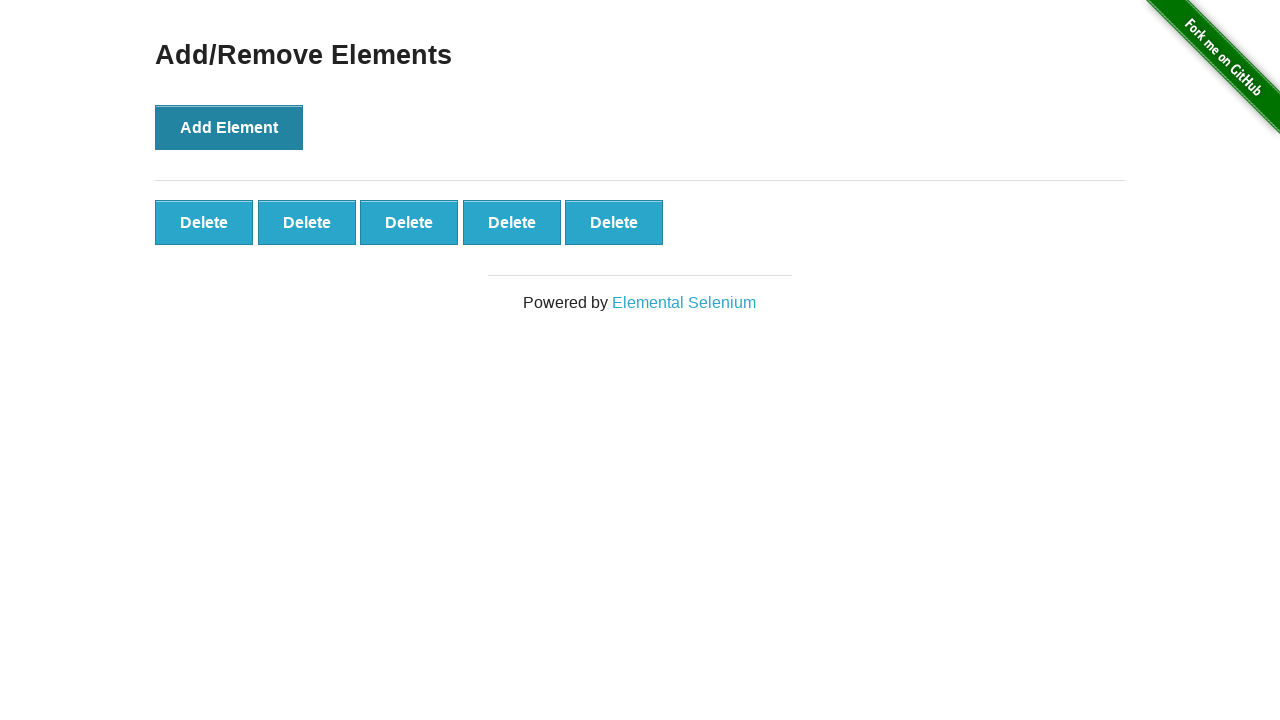

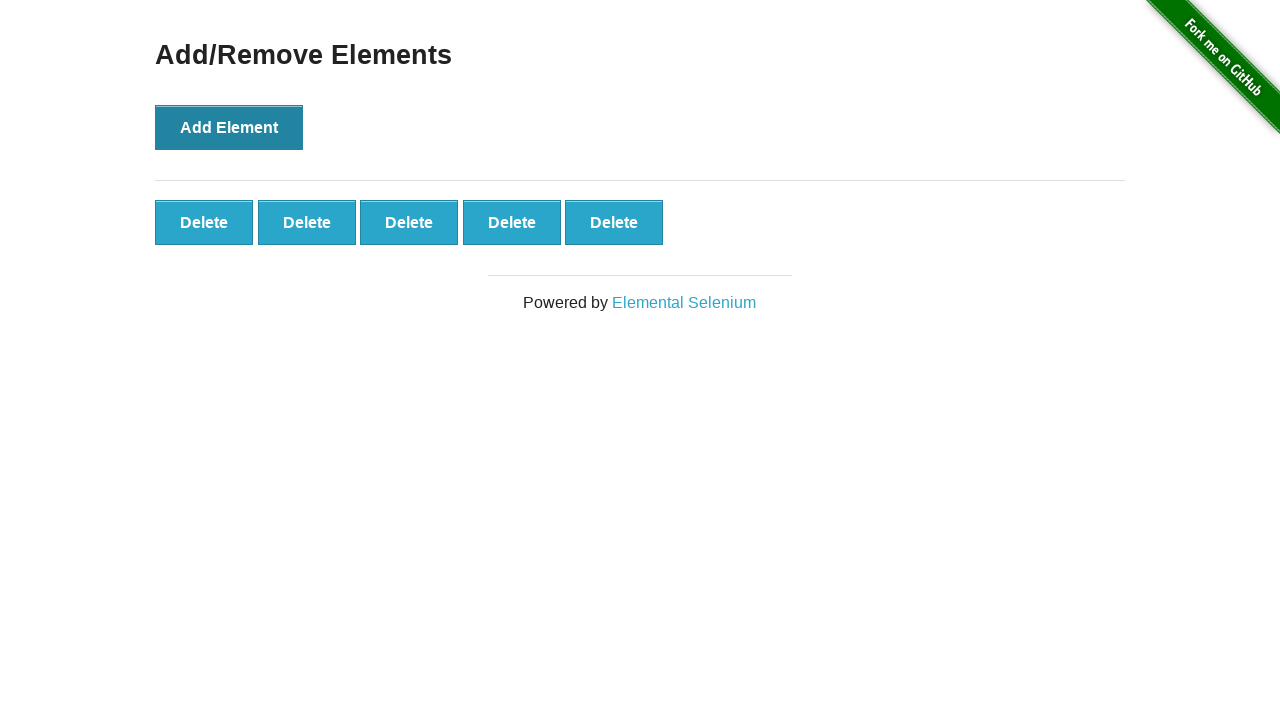